Tests key press events by navigating to the key presses page, sending various key events (TAB, CONTROL, ESCAPE, ALT), and verifying each key is correctly detected and displayed.

Starting URL: http://the-internet.herokuapp.com

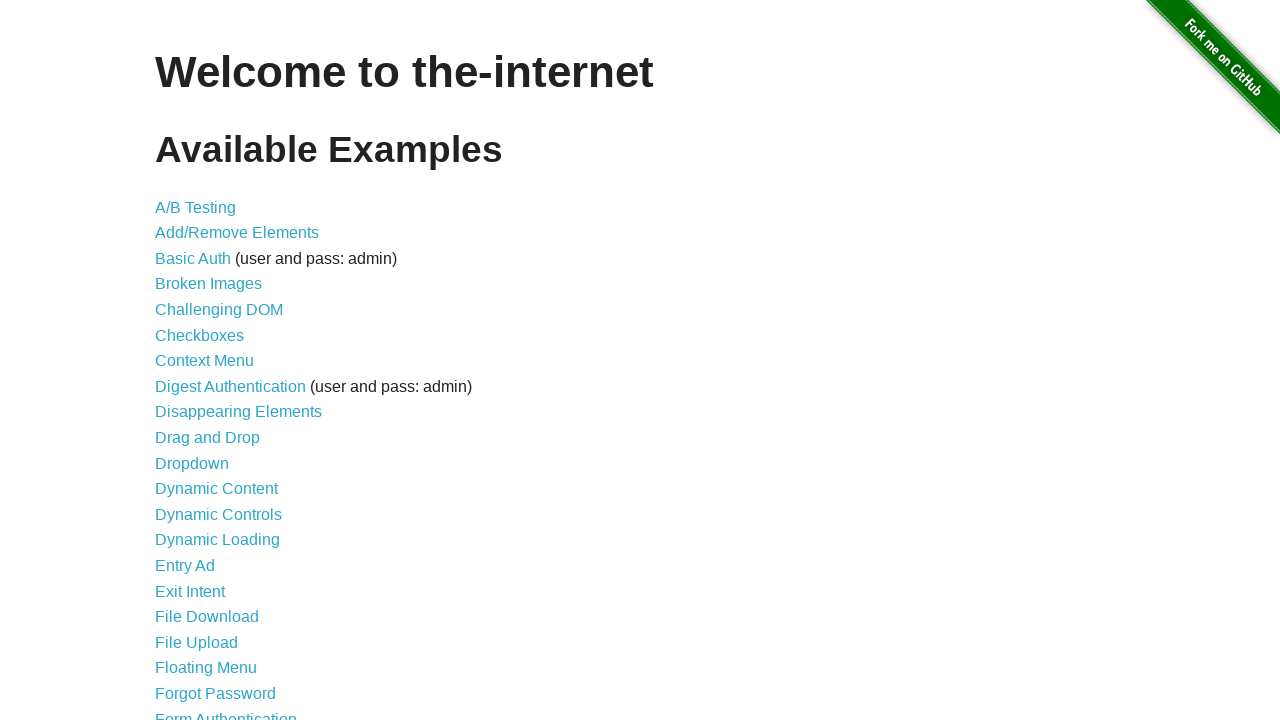

Clicked on Key Presses link at (200, 360) on #content > ul > li:nth-child(31) > a
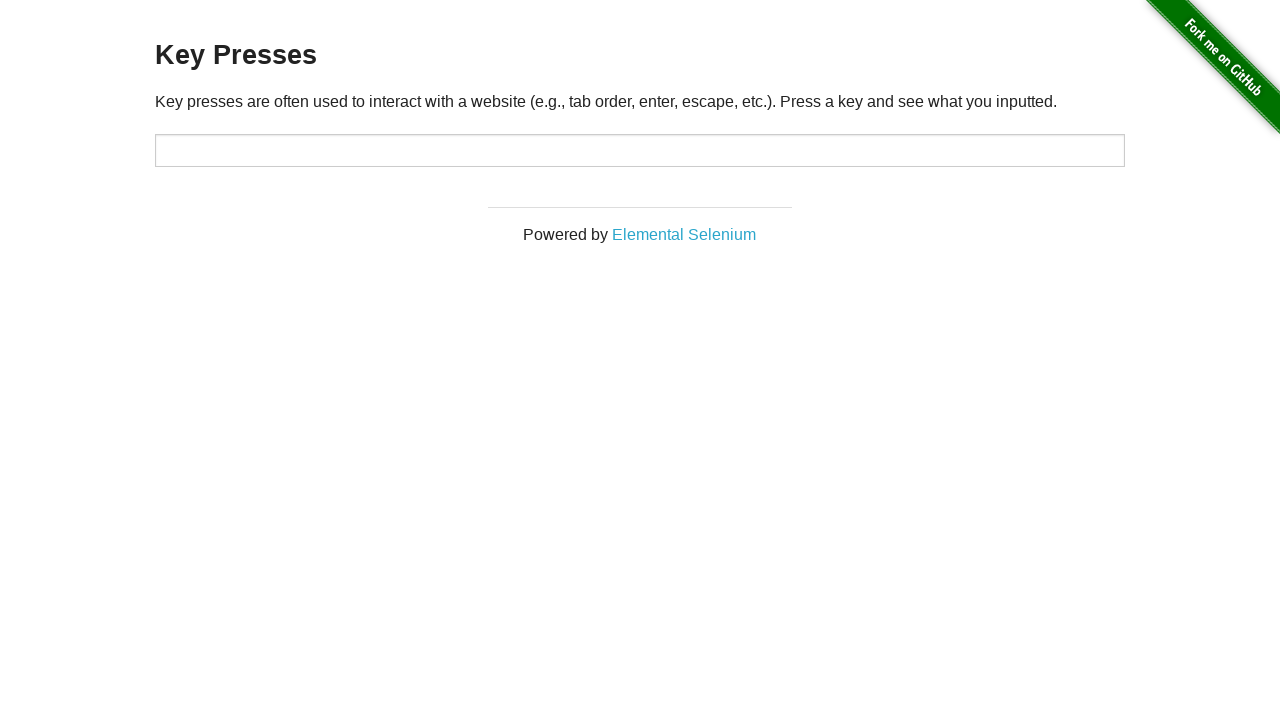

Key Presses page loaded and target element is visible
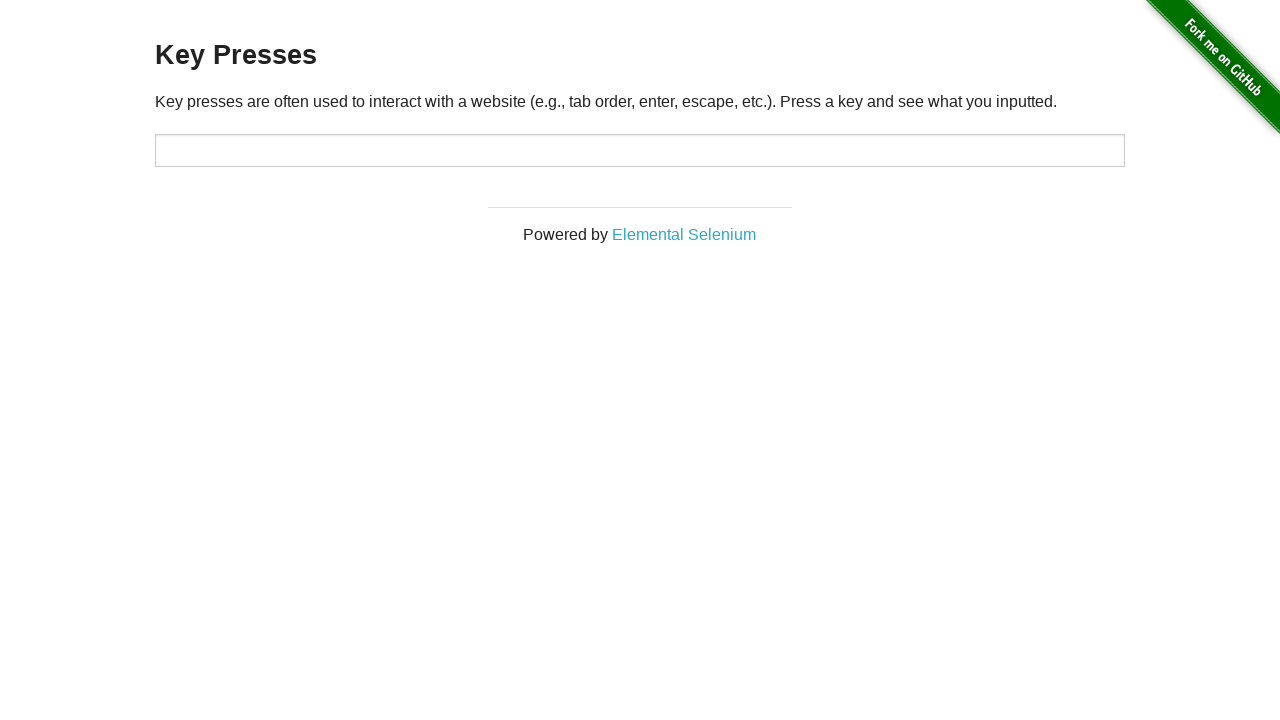

Focused on the target text box on #target
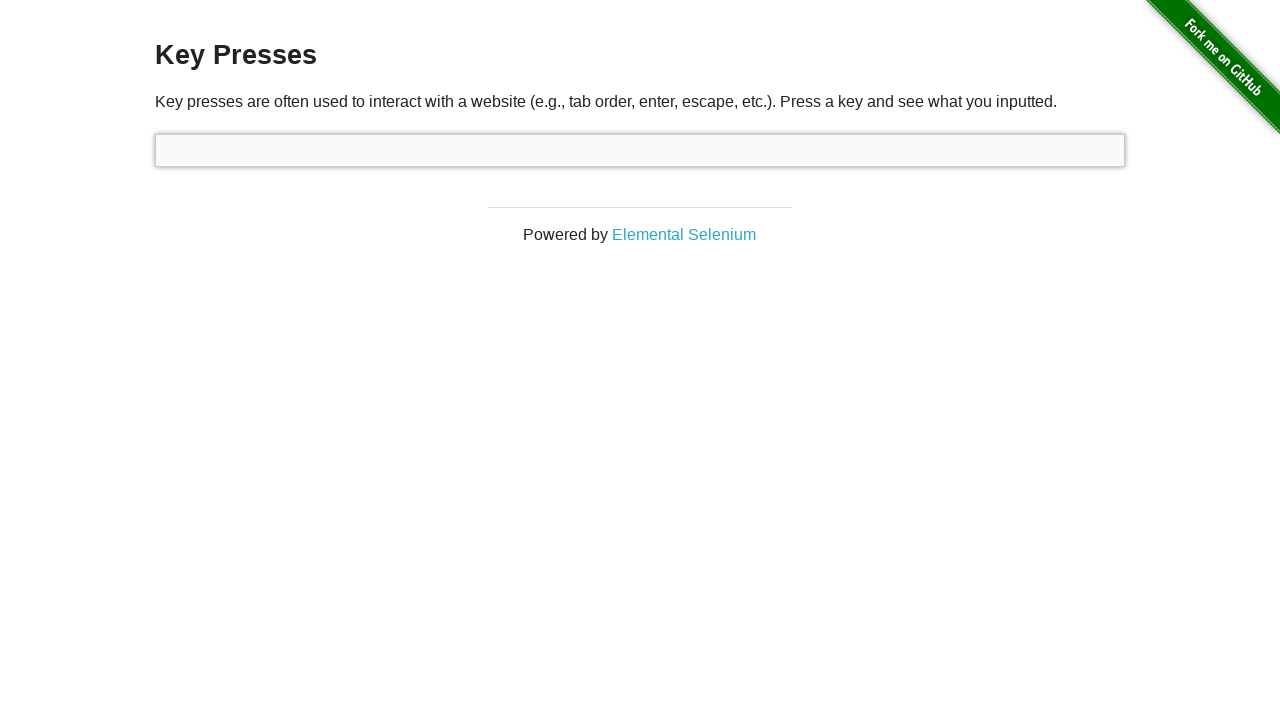

Pressed TAB key
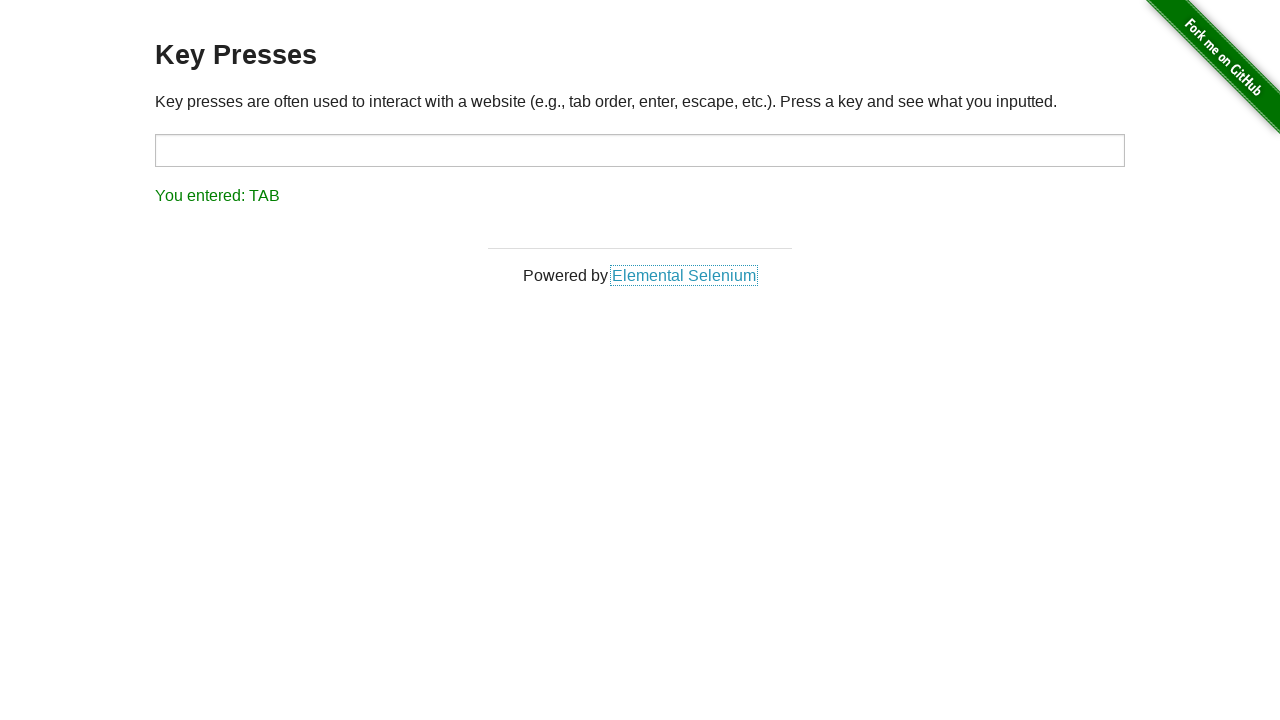

Verified TAB key press was correctly detected and displayed
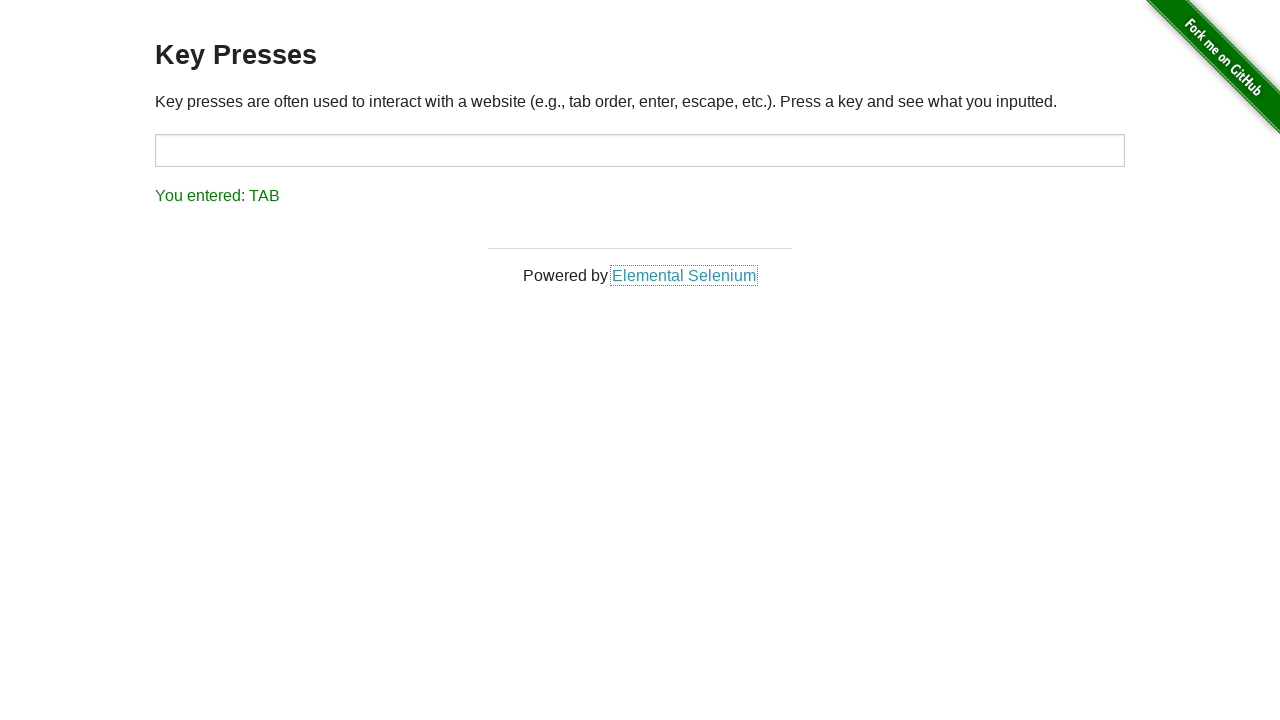

Clicked on target text box to refocus at (640, 150) on #target
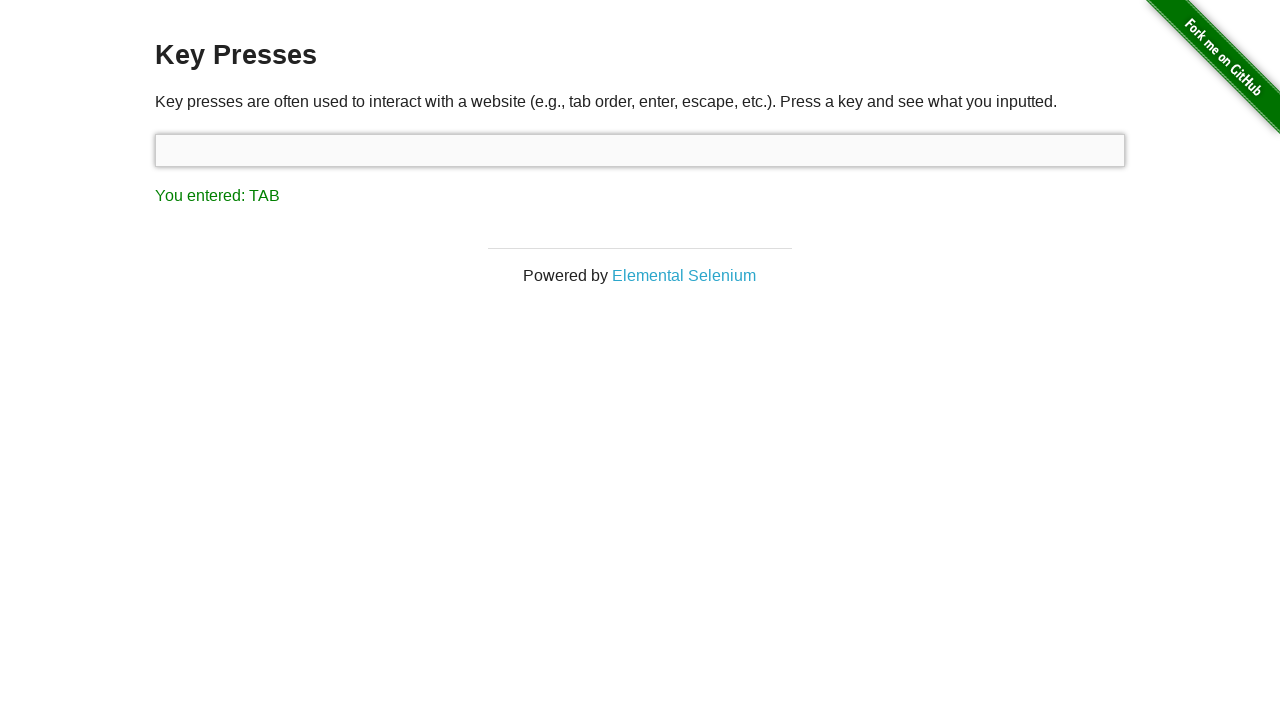

Pressed CONTROL key
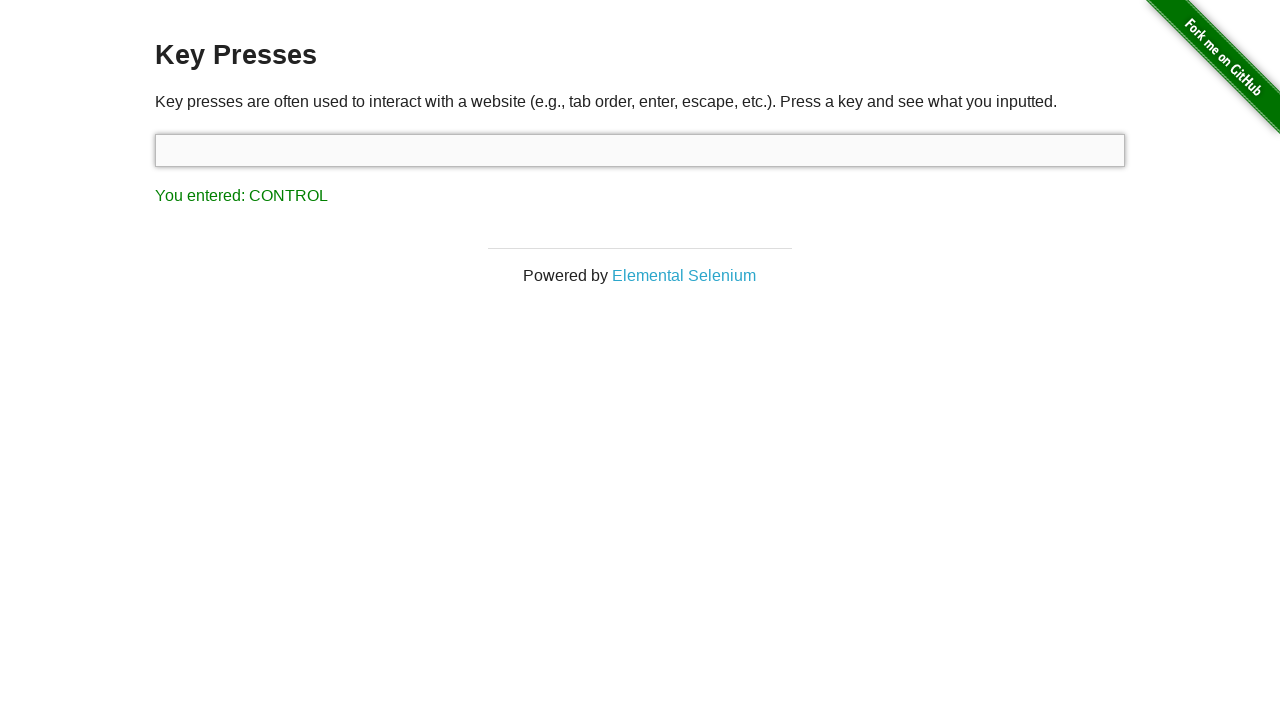

Verified CONTROL key press was correctly detected and displayed
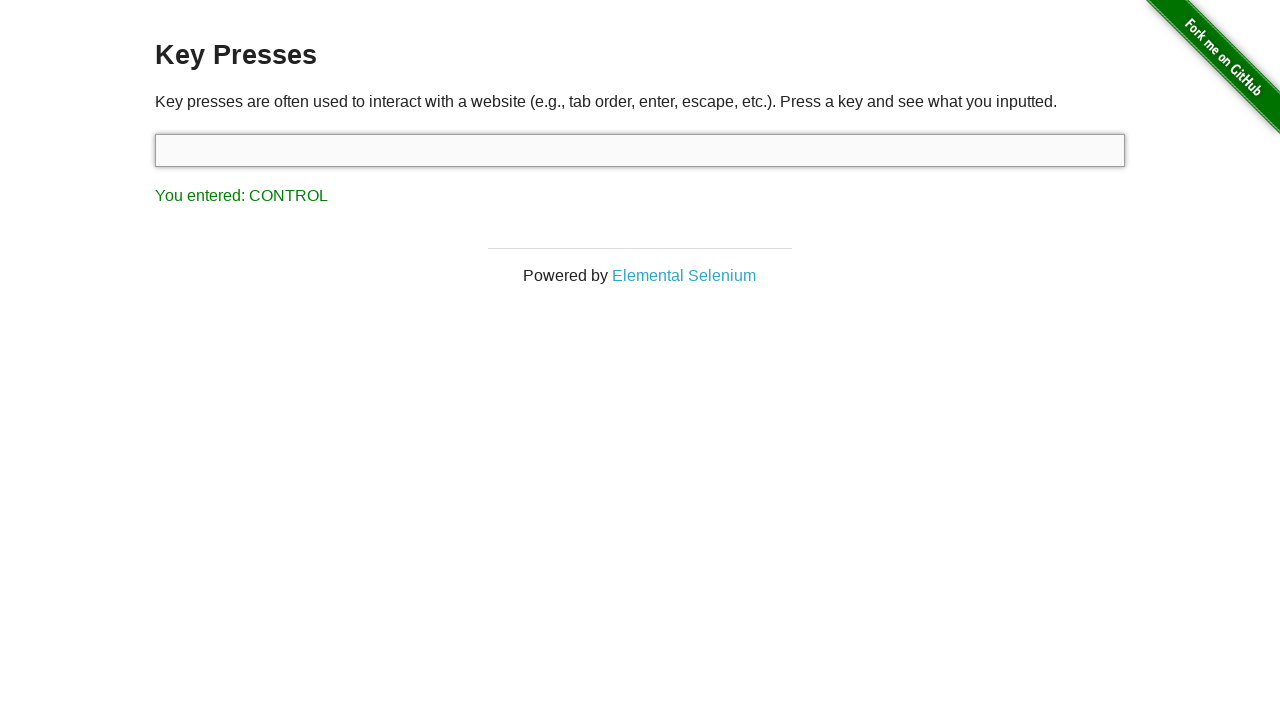

Pressed ESCAPE key
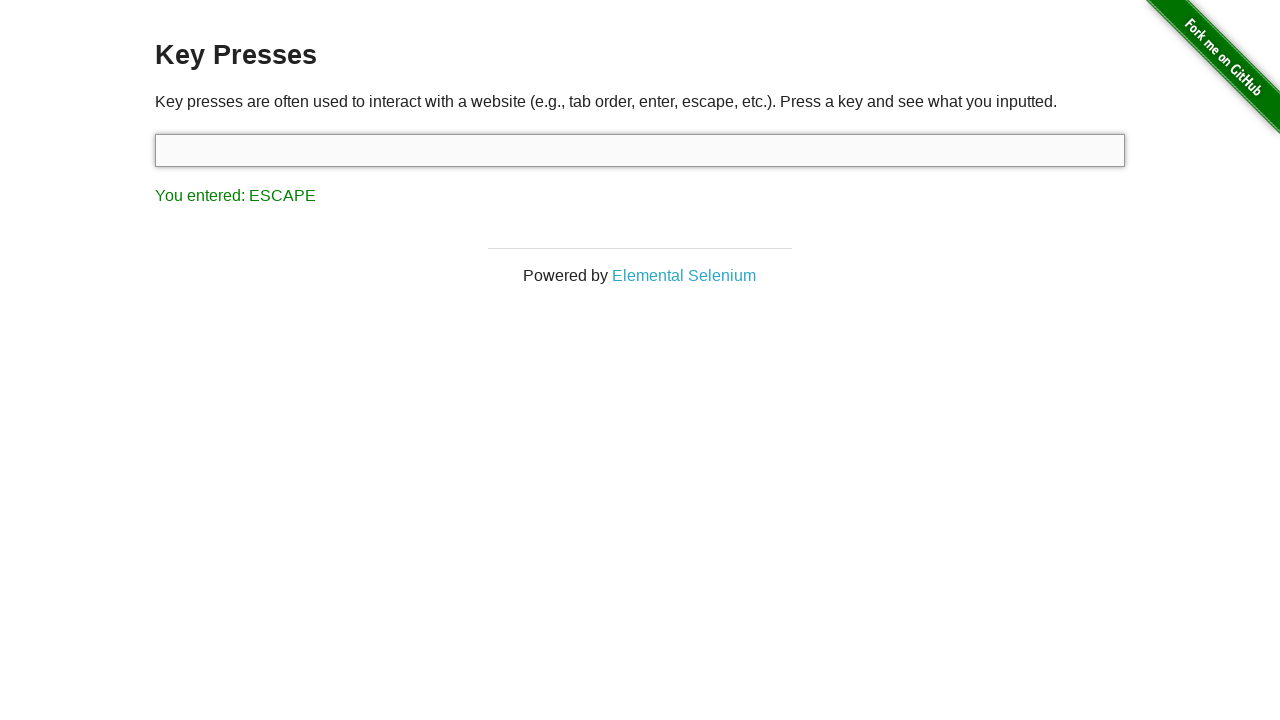

Verified ESCAPE key press was correctly detected and displayed
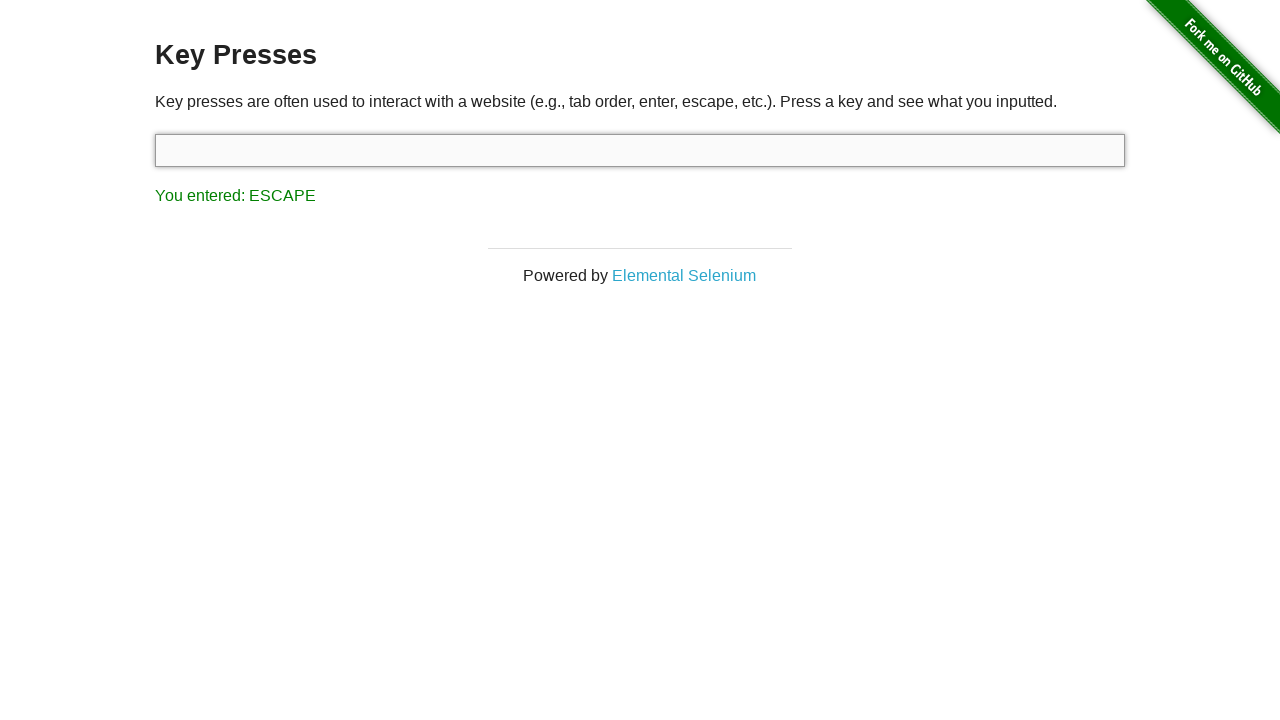

Pressed ALT key
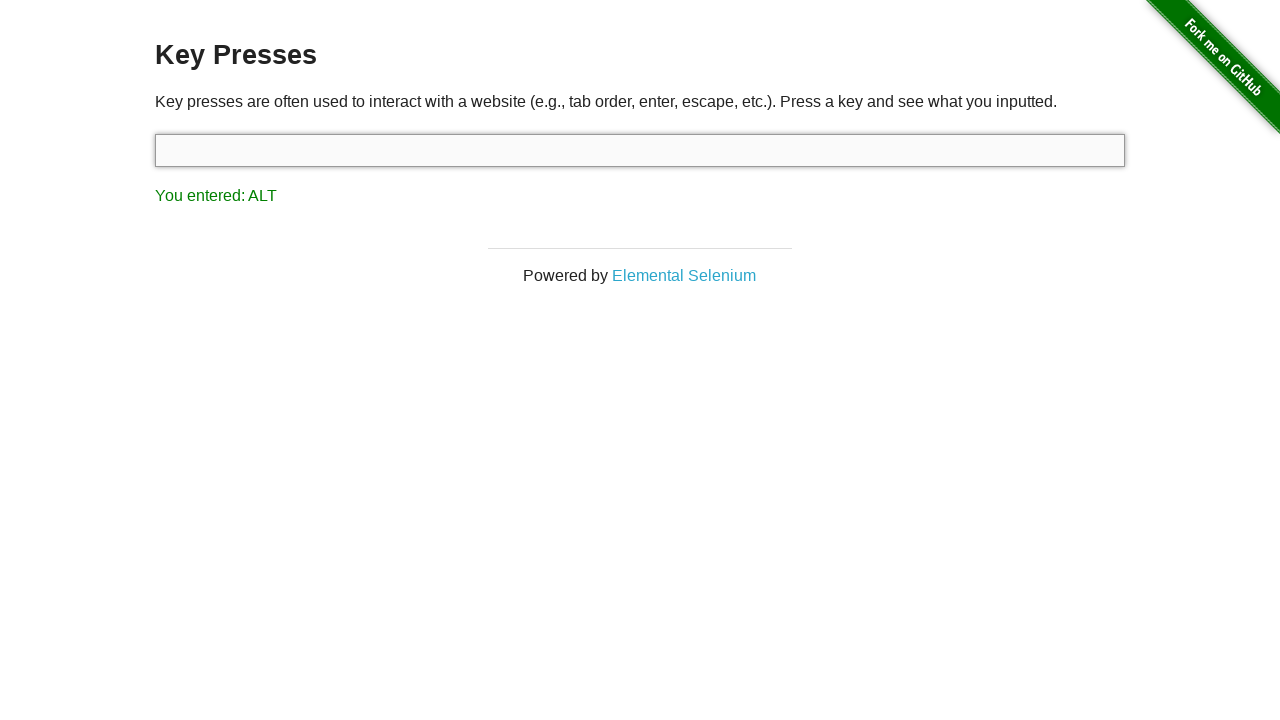

Verified ALT key press was correctly detected and displayed
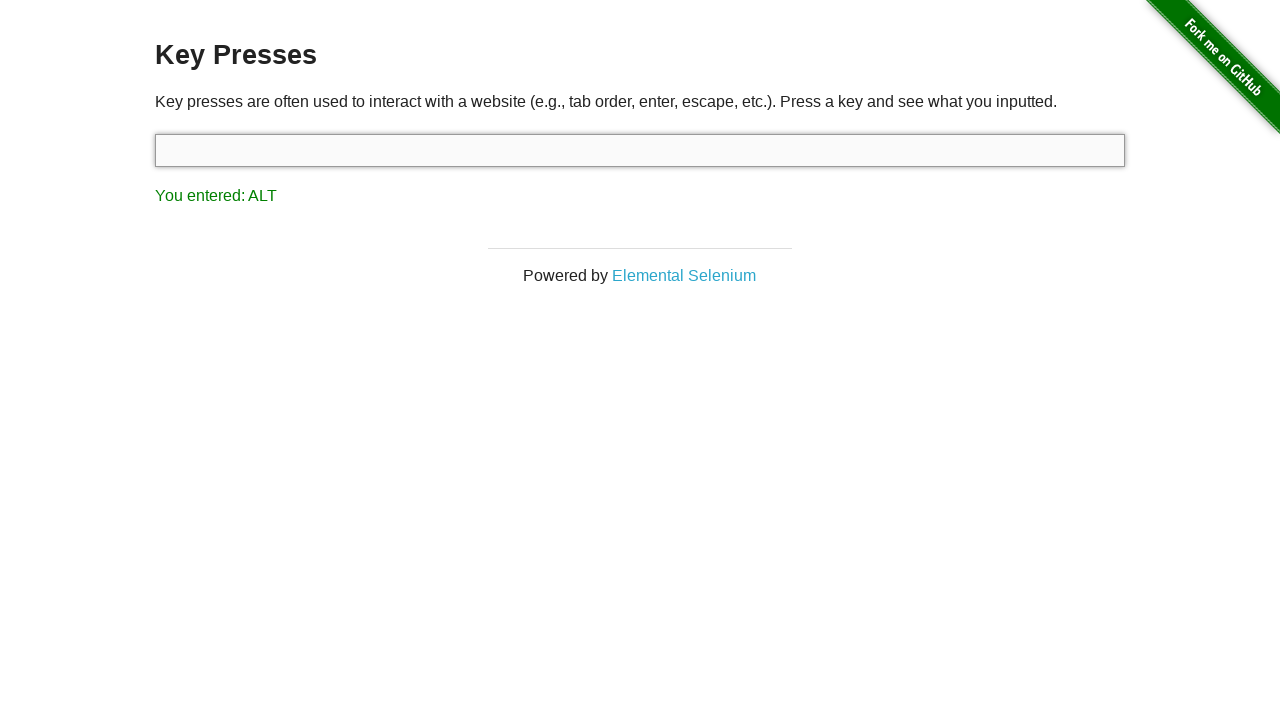

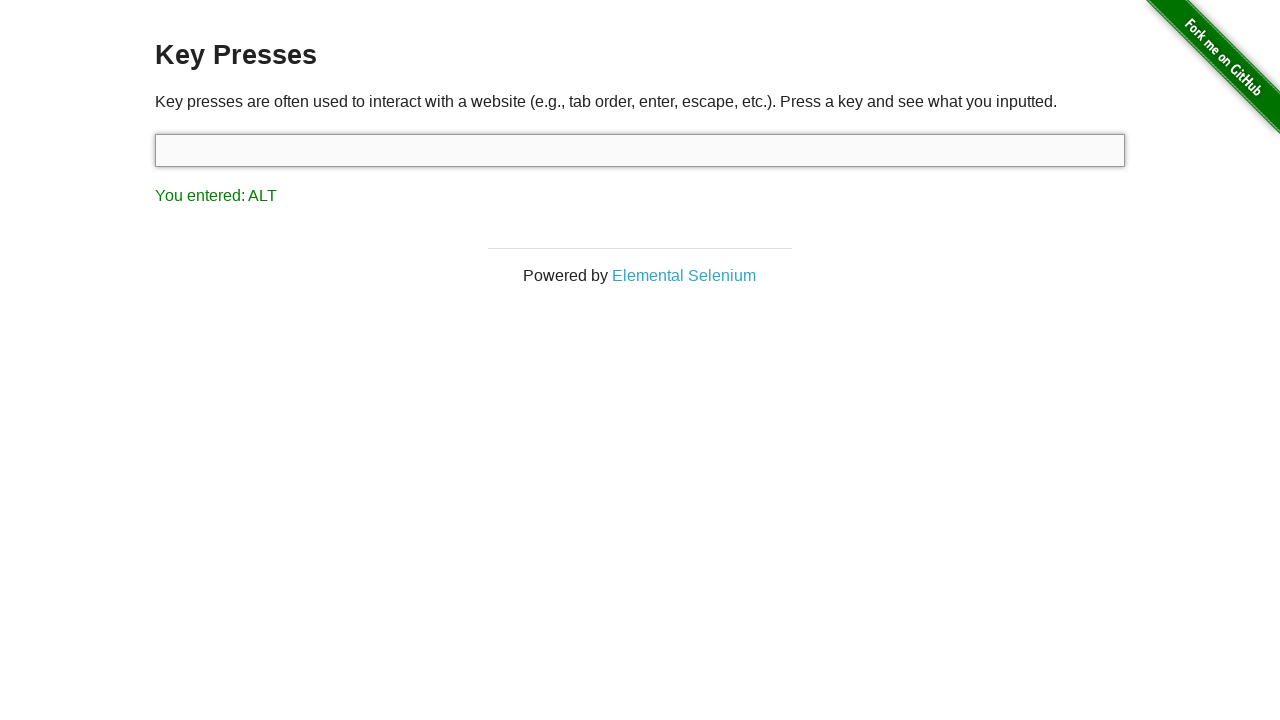